Tests form validation on DemoQA by filling a text box form with an invalid email format and verifying the error class is applied to the email field

Starting URL: https://demoqa.com

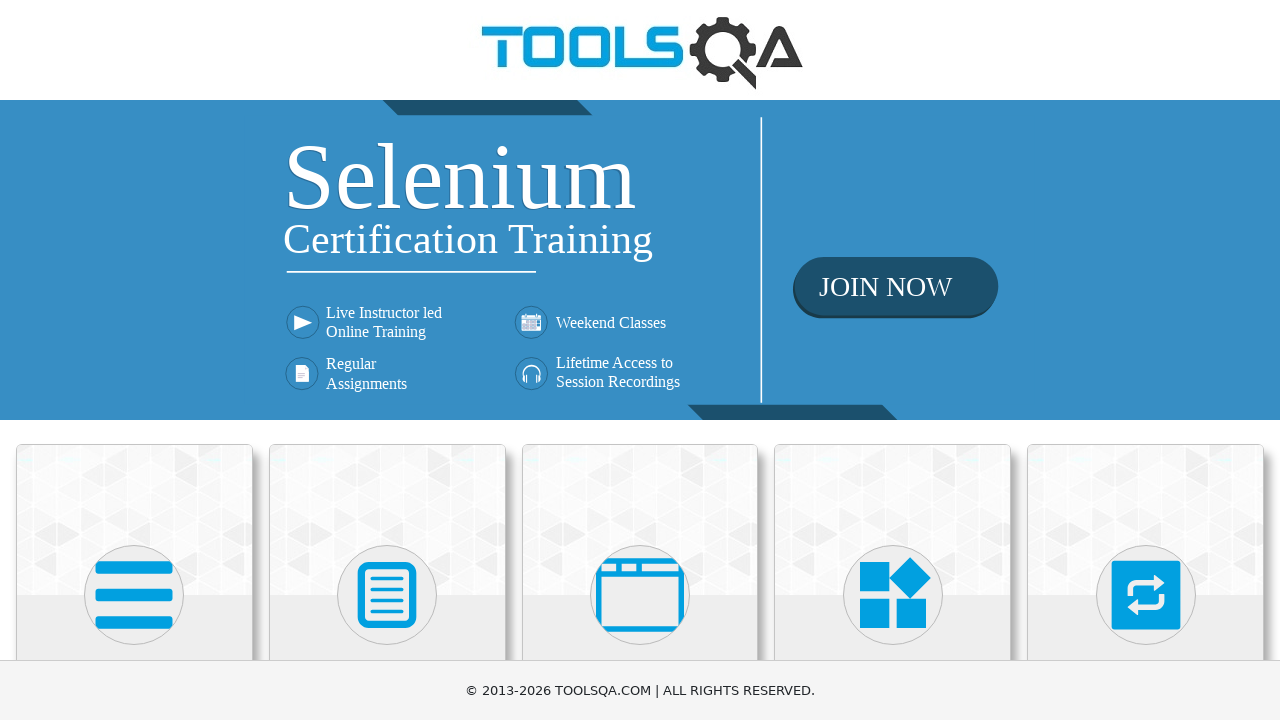

Clicked on Elements section at (134, 360) on text=Elements
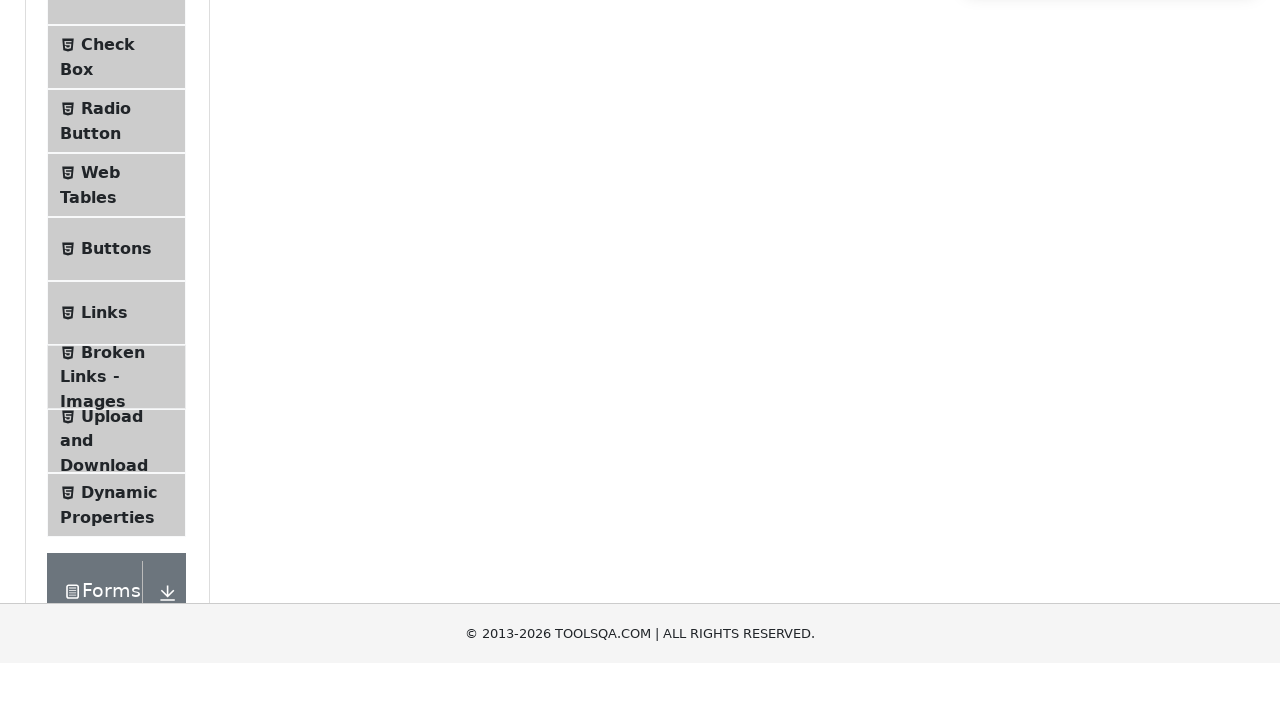

Clicked on Text Box menu item at (119, 261) on text=Text Box
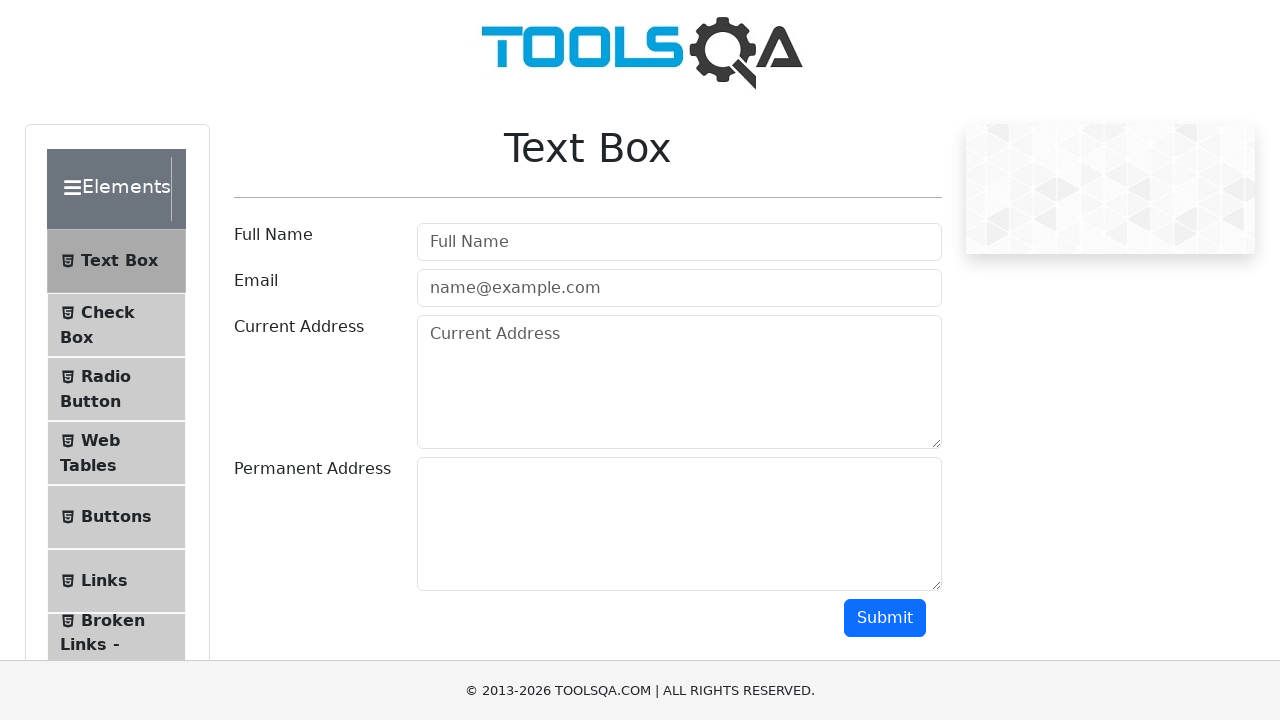

Text Box form loaded and userName field is visible
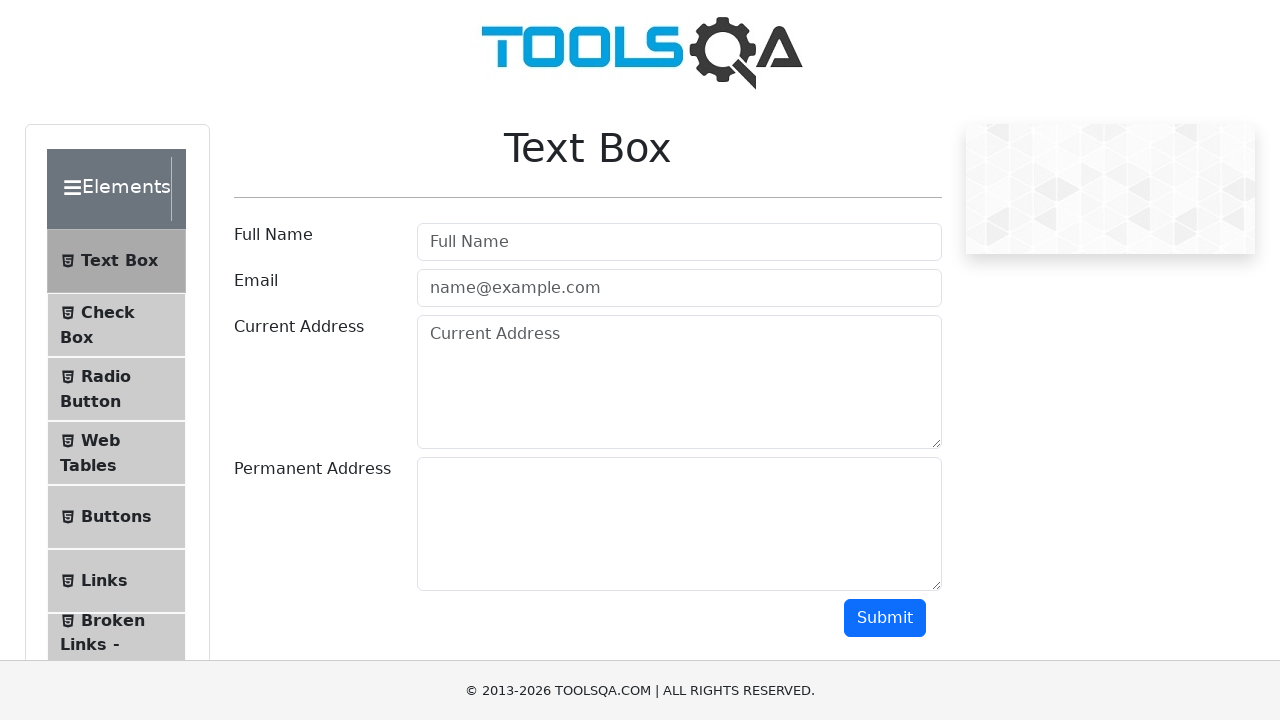

Filled userName field with 'Nizam Aditya' on #userName
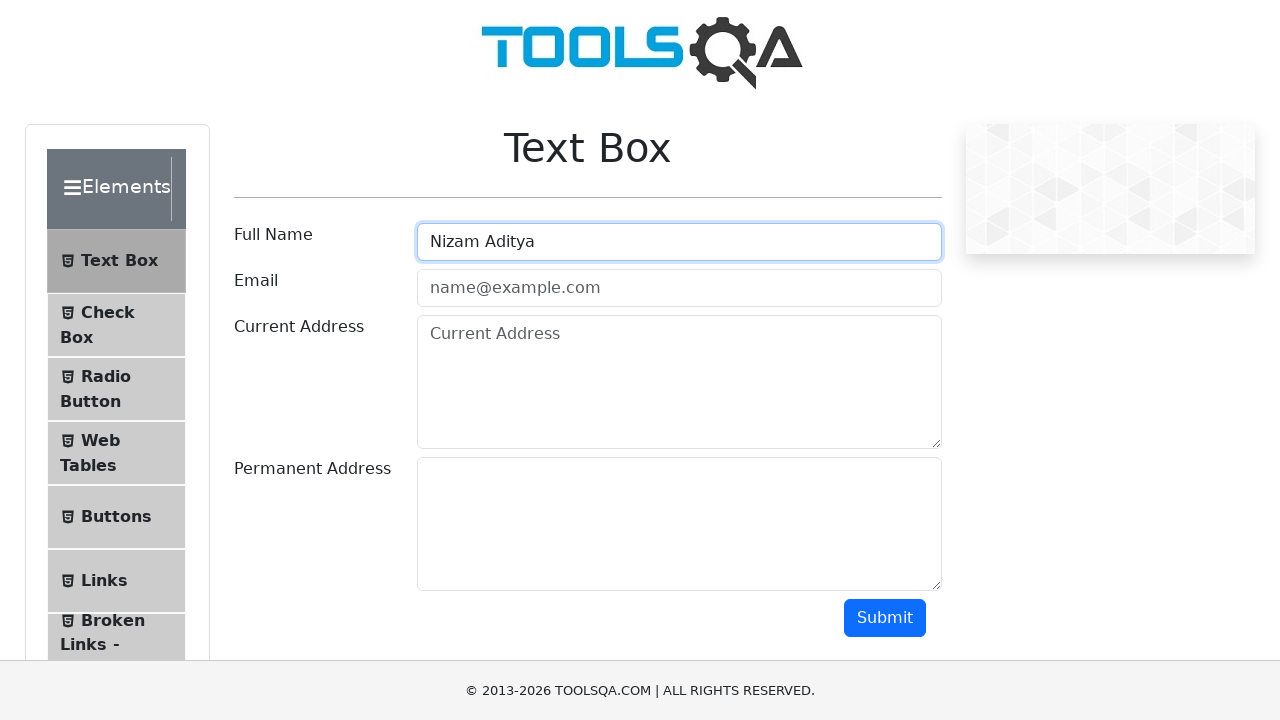

Filled userEmail field with invalid email format 'nizam@demoqa' on #userEmail
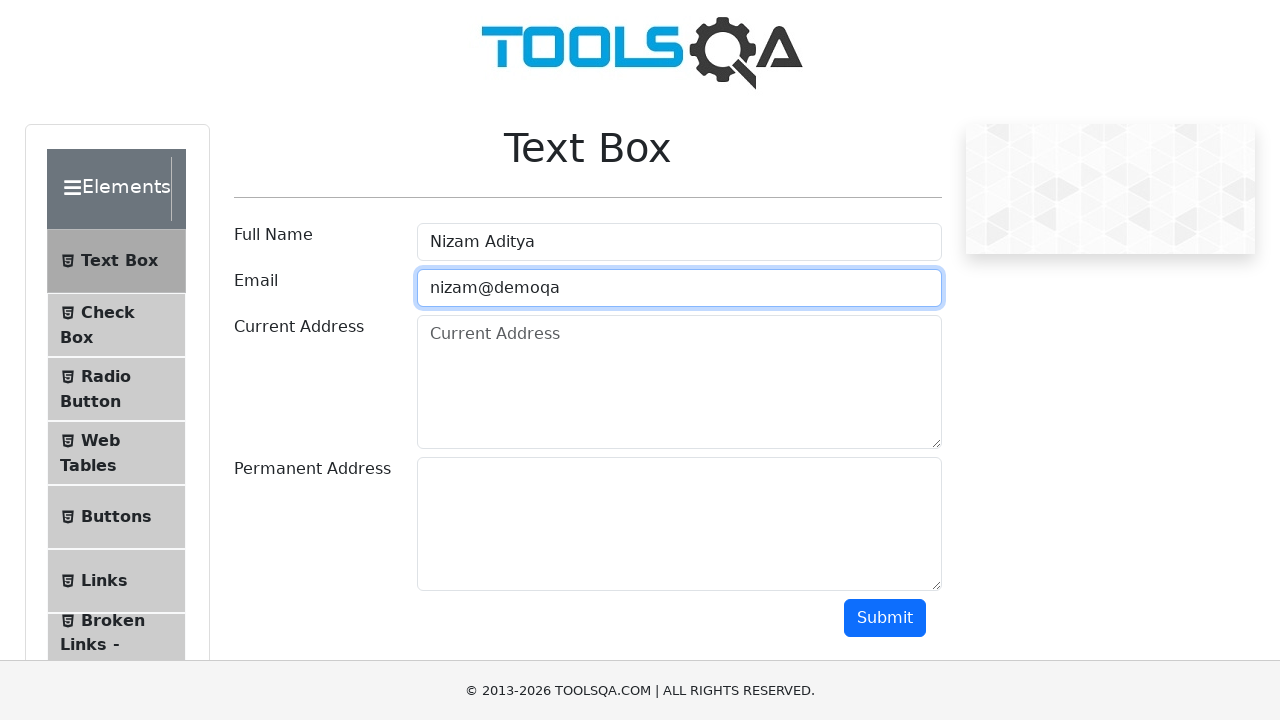

Filled currentAddress field with 'jalan imam bonjol' on #currentAddress
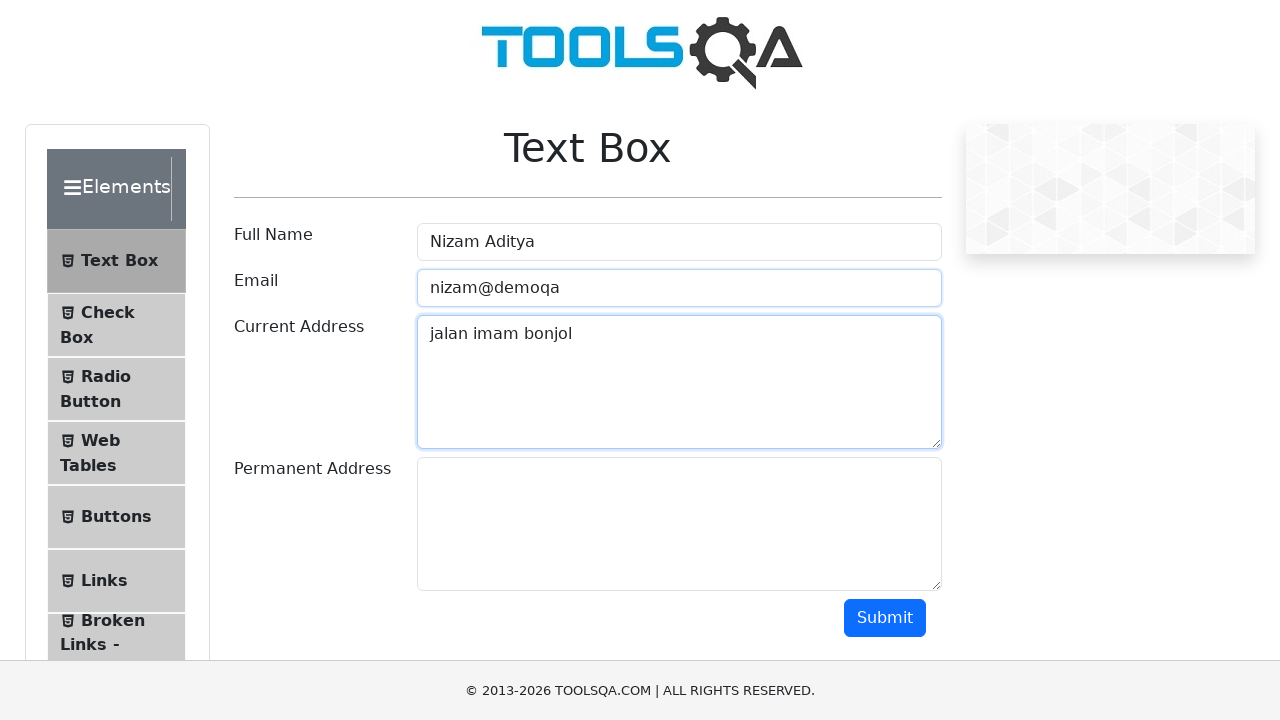

Filled permanentAddress field with 'jalan ir soekarno' on #permanentAddress
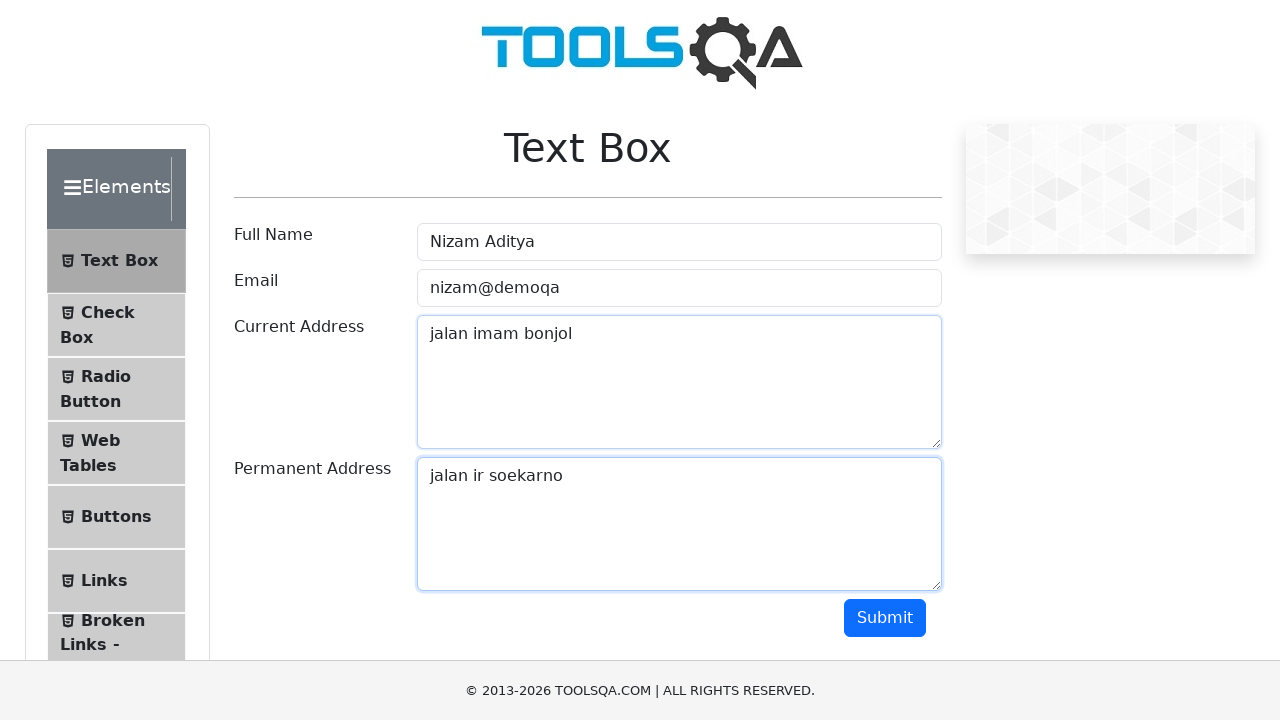

Clicked submit button to submit the form at (885, 618) on #submit
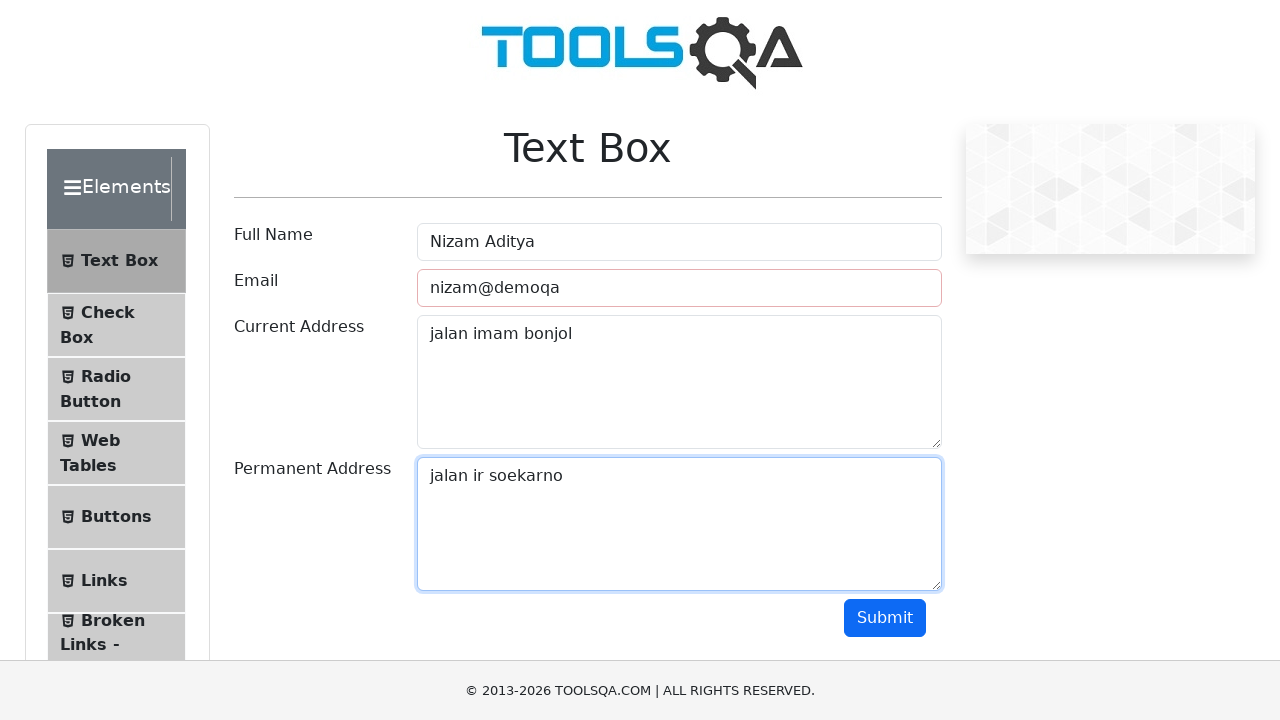

Located email field for validation check
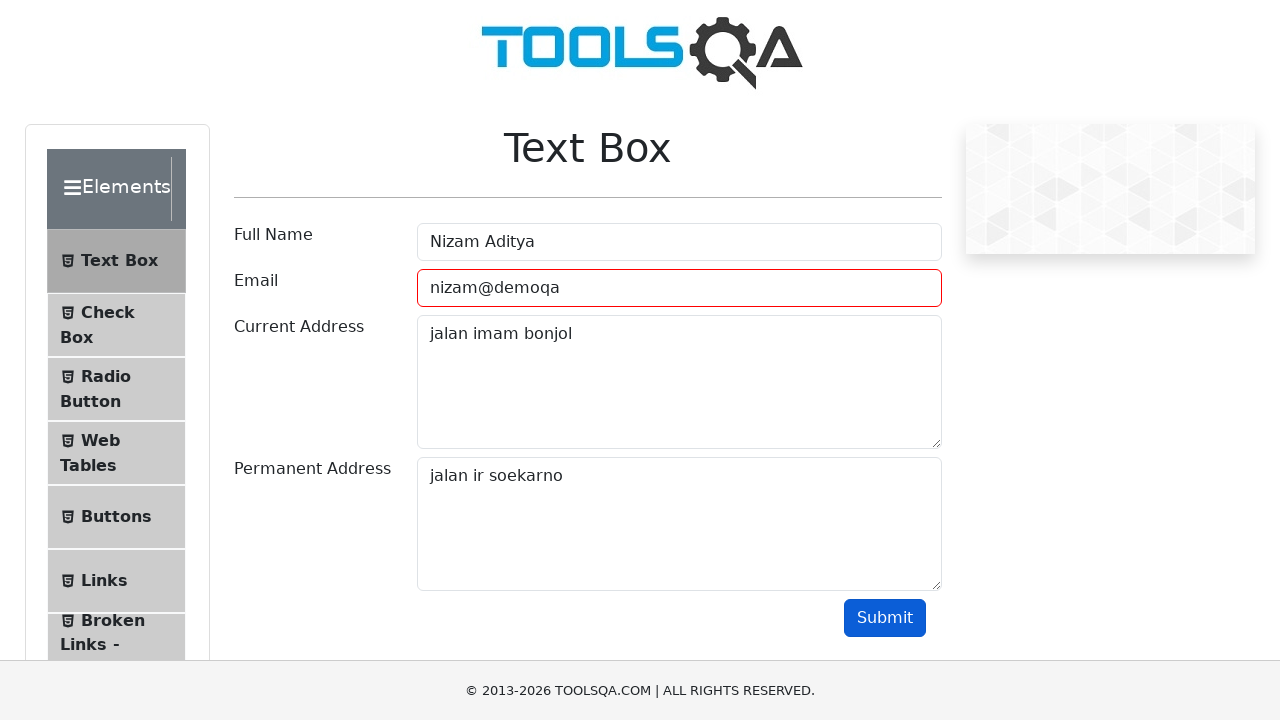

Retrieved class attribute from email field
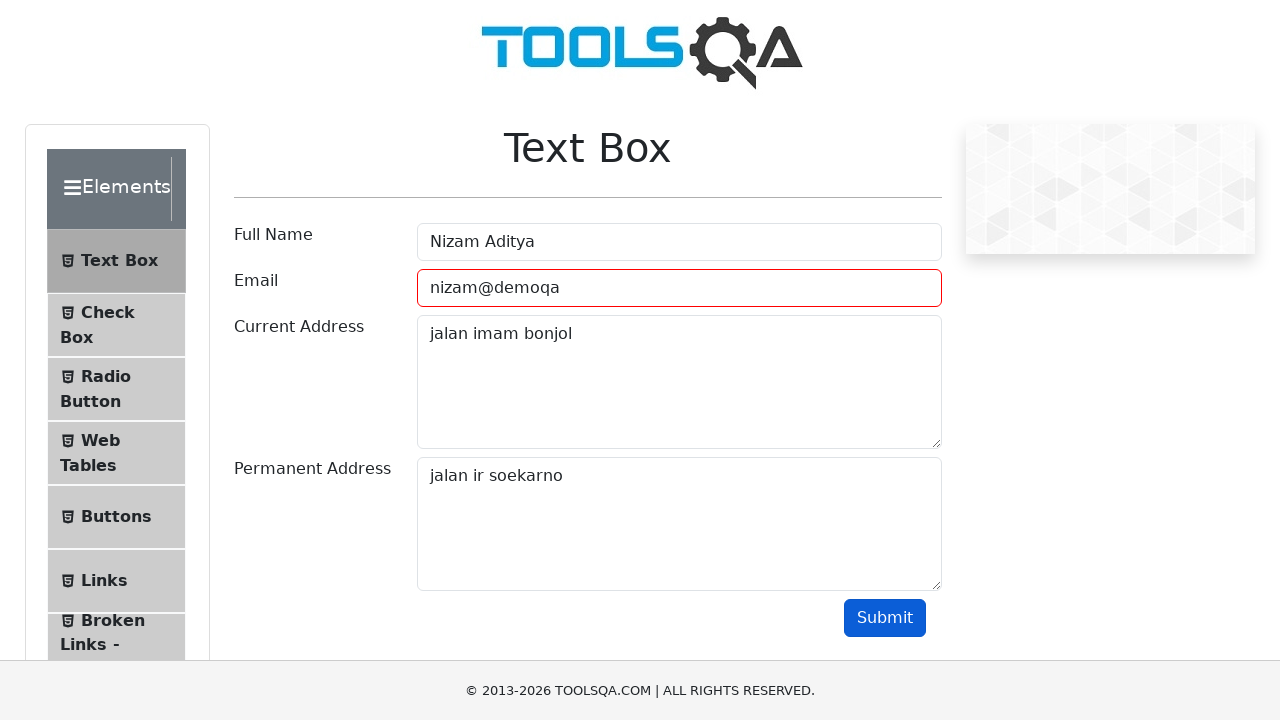

Verified email field has 'field-error' class for invalid email format
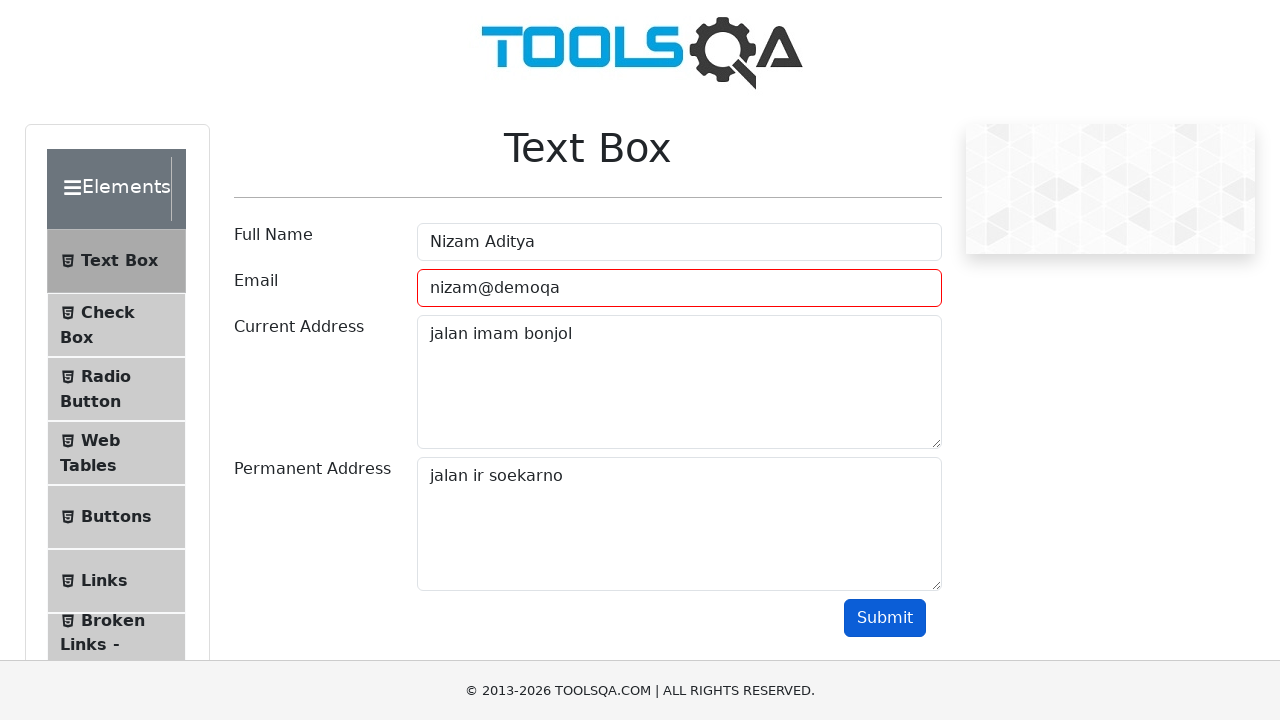

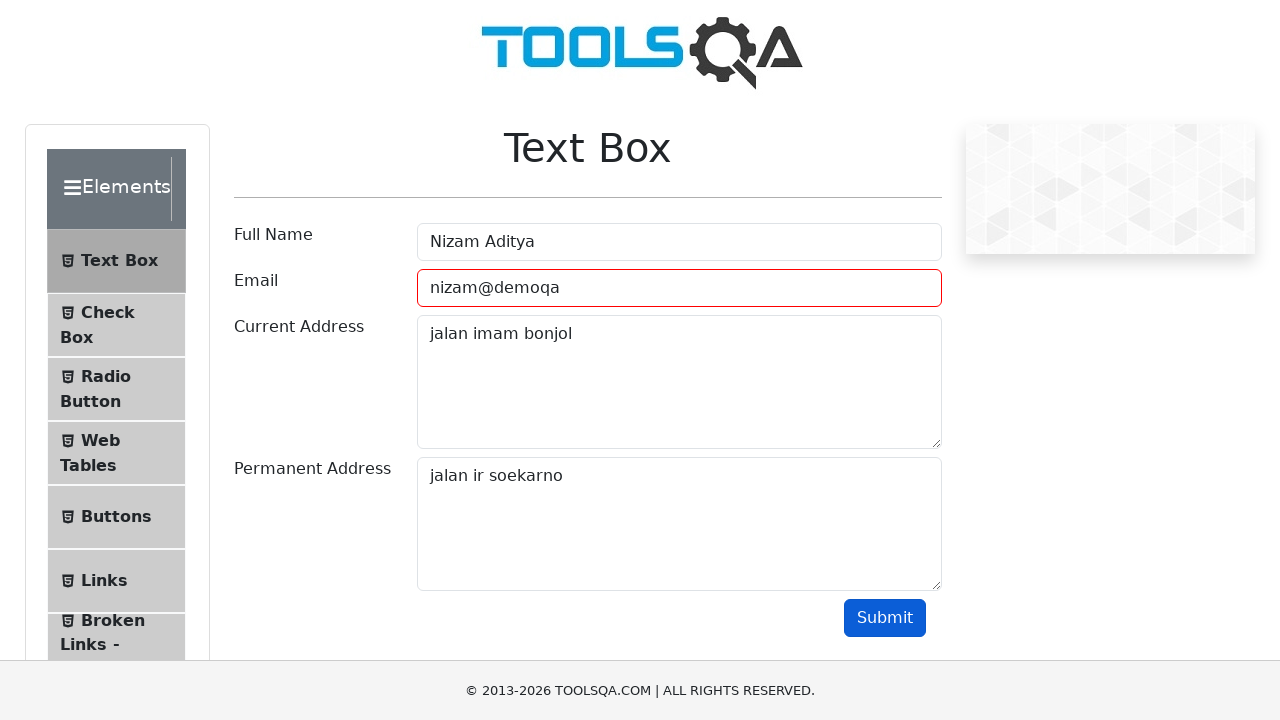